Navigates to a product page with limited stock and extracts the remaining quantity from the stock text

Starting URL: https://myebox.ro/produs/set-capse-metalice-banda-pp-16-mm-2000-buc-cutie/

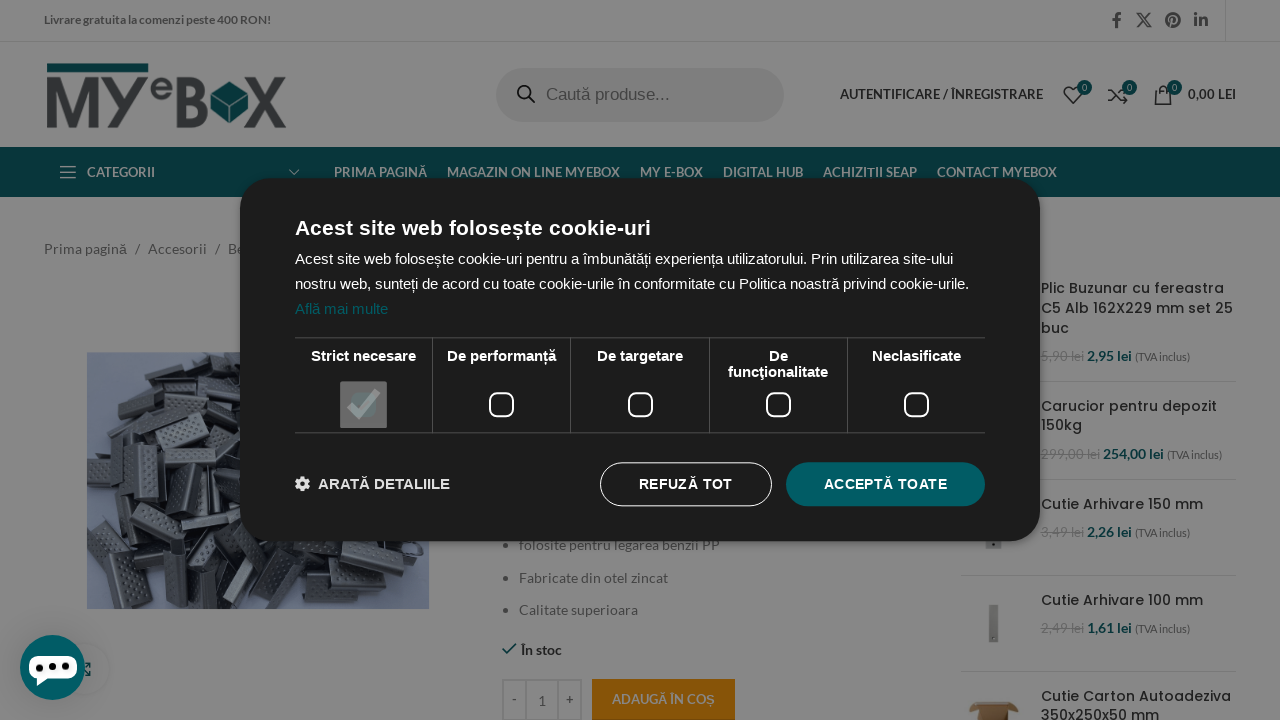

Located stock element on product page
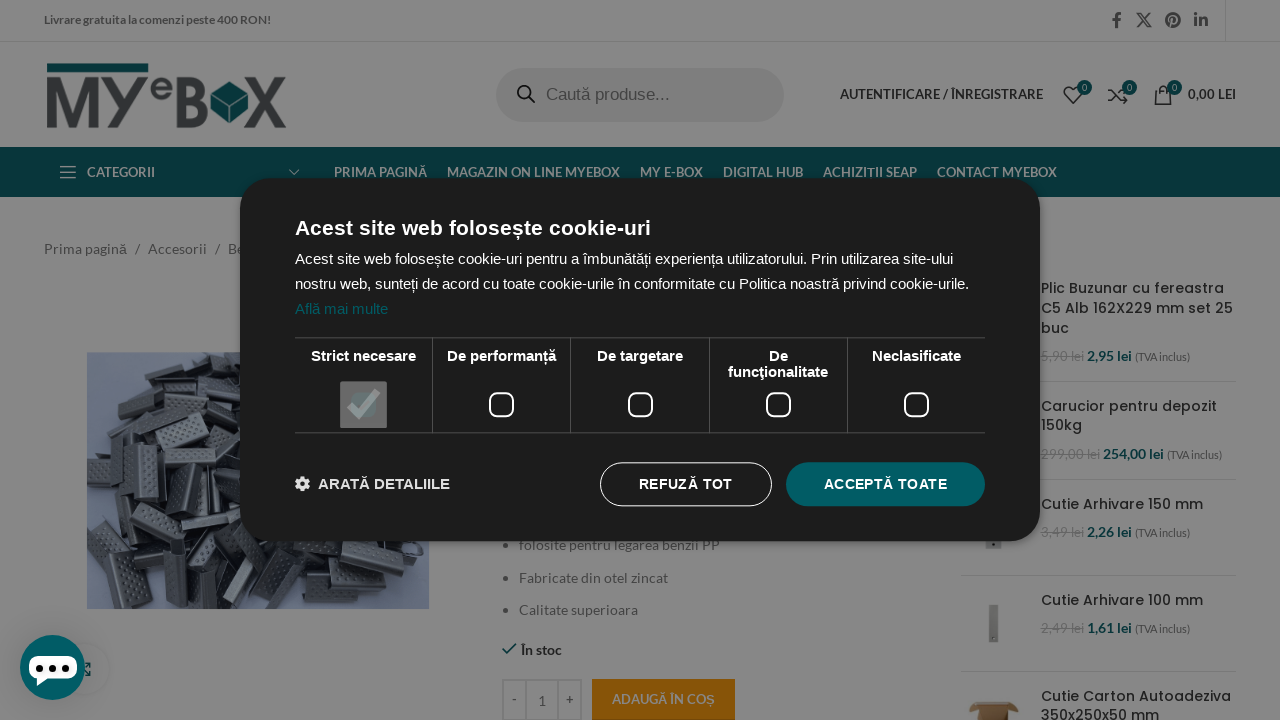

Extracted stock text from limited stock element
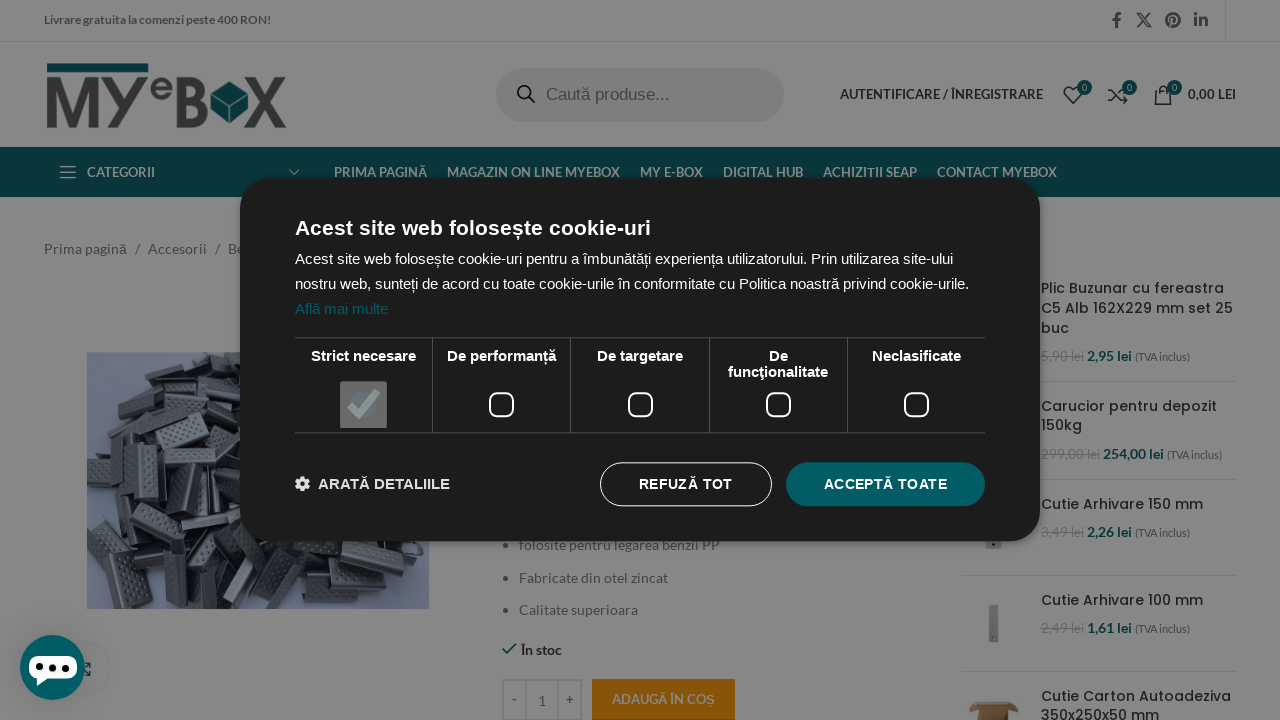

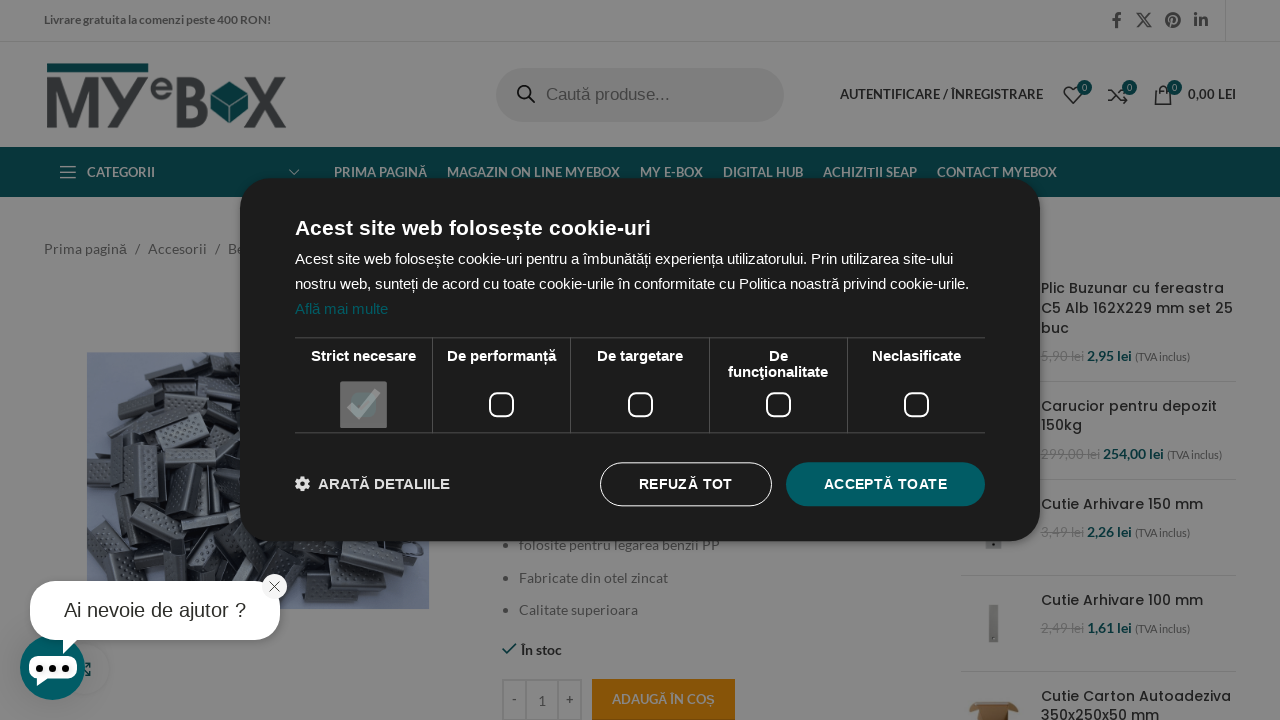